Navigates to the DemoQA homepage, scrolls down the page, and clicks on the "Elements" section to access the elements testing area.

Starting URL: https://demoqa.com/

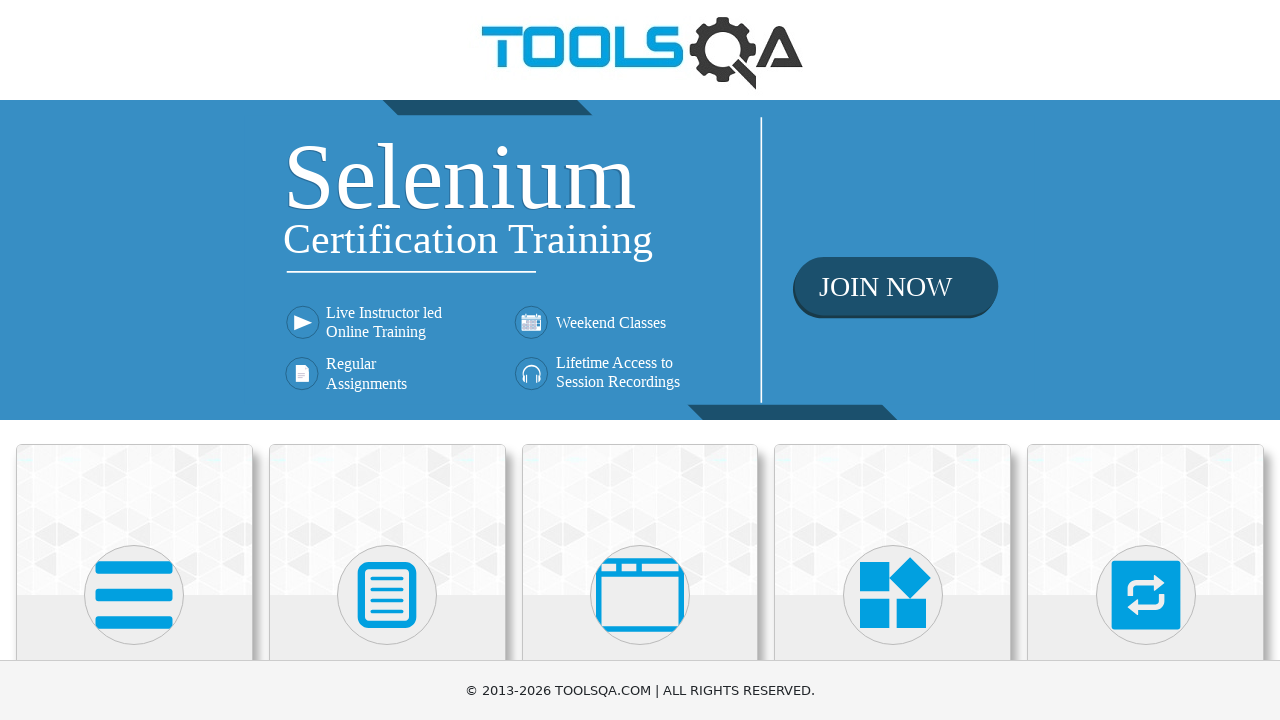

Navigated to DemoQA homepage
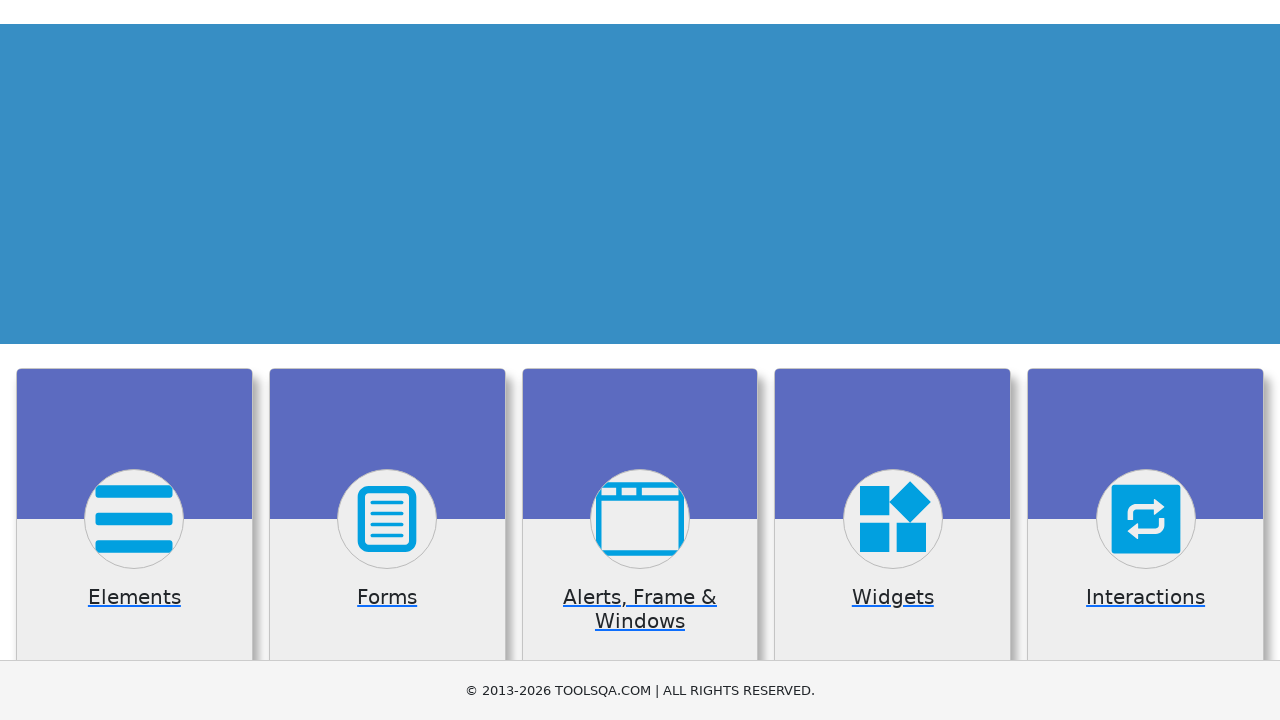

Scrolled down the page by 250 pixels
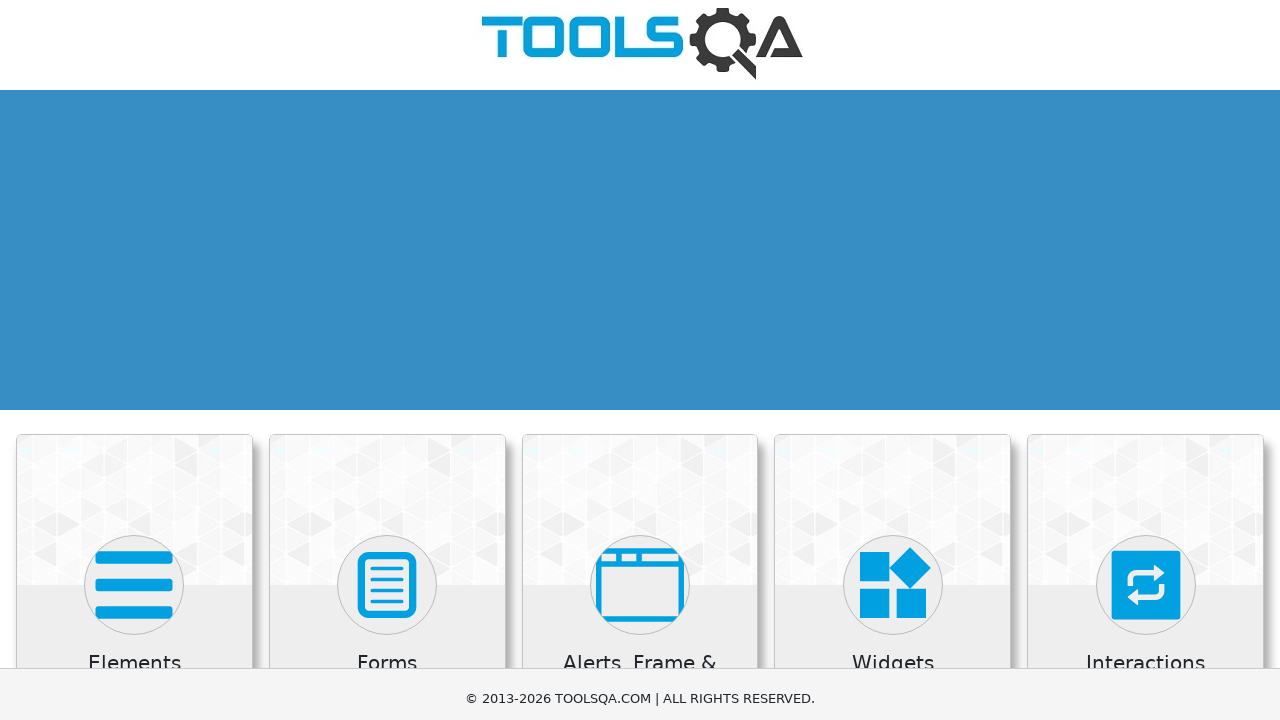

Waited 1 second for animations to complete
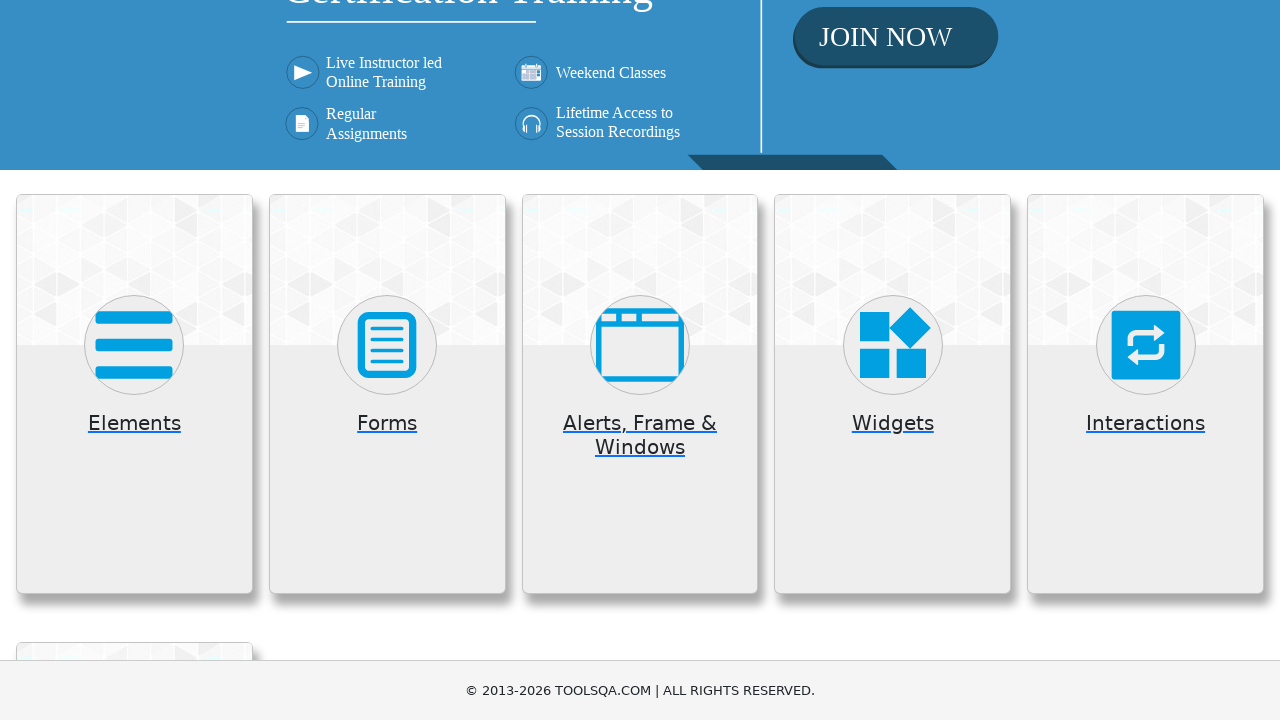

Clicked on the Elements section at (134, 327) on xpath=(//div[.='Elements'])[2]
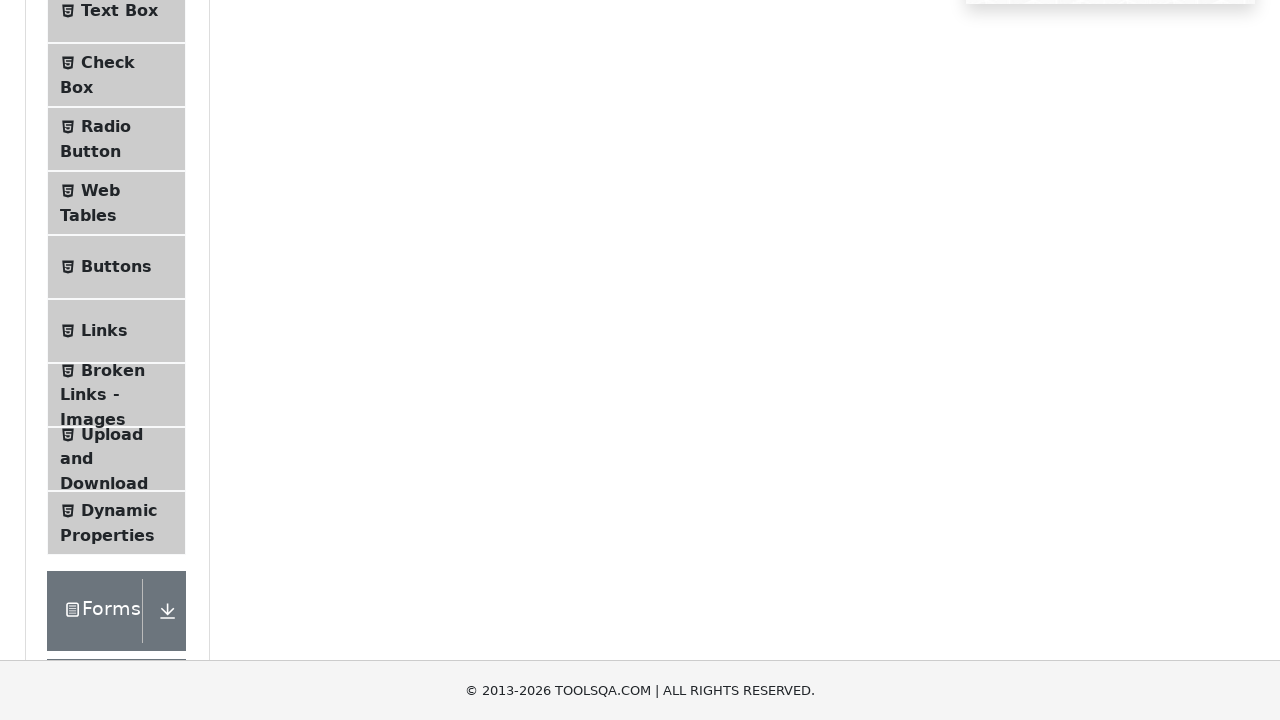

Elements page loaded successfully
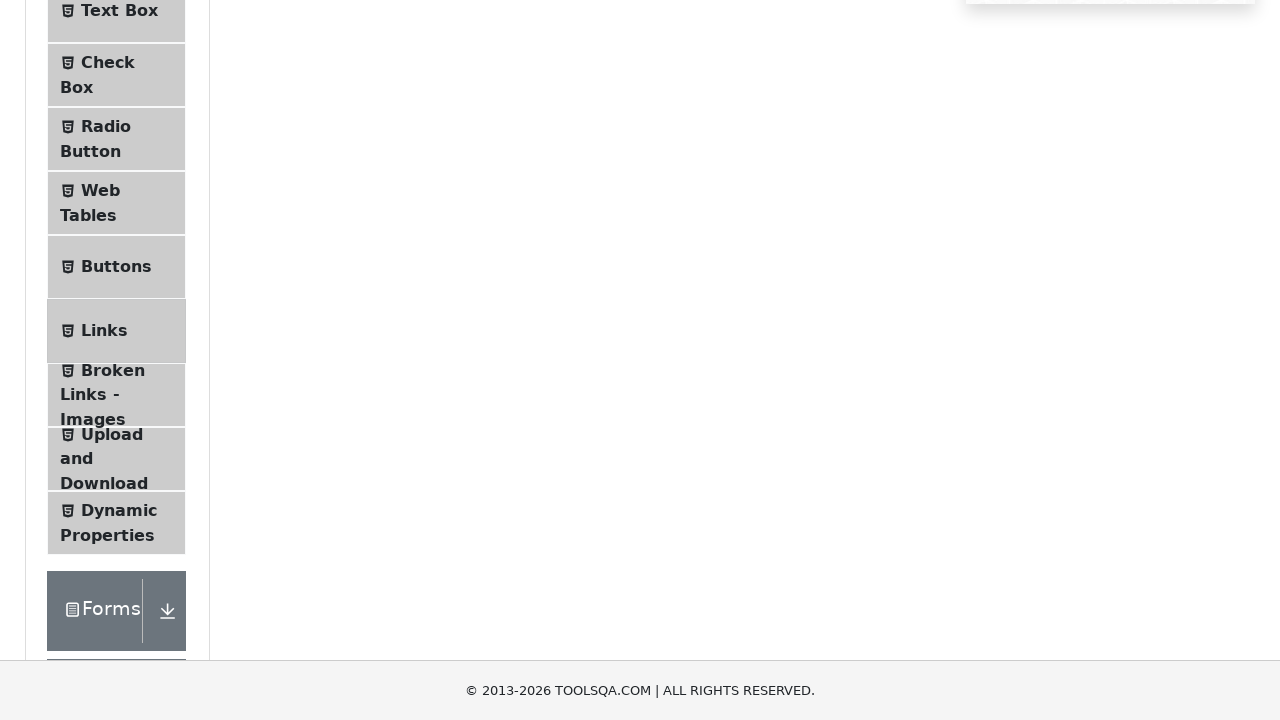

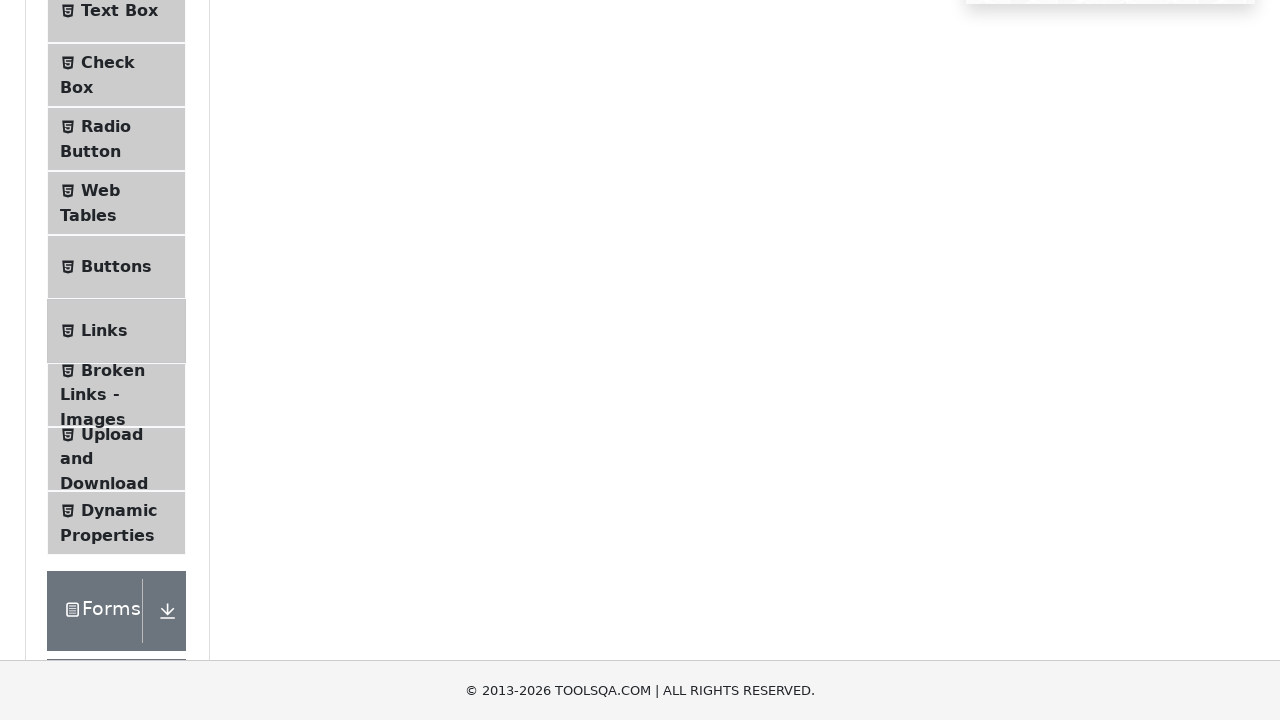